Tests alert handling functionality by entering a name in a text field, clicking the alert button, and interacting with the JavaScript alert popup

Starting URL: https://rahulshettyacademy.com/AutomationPractice/

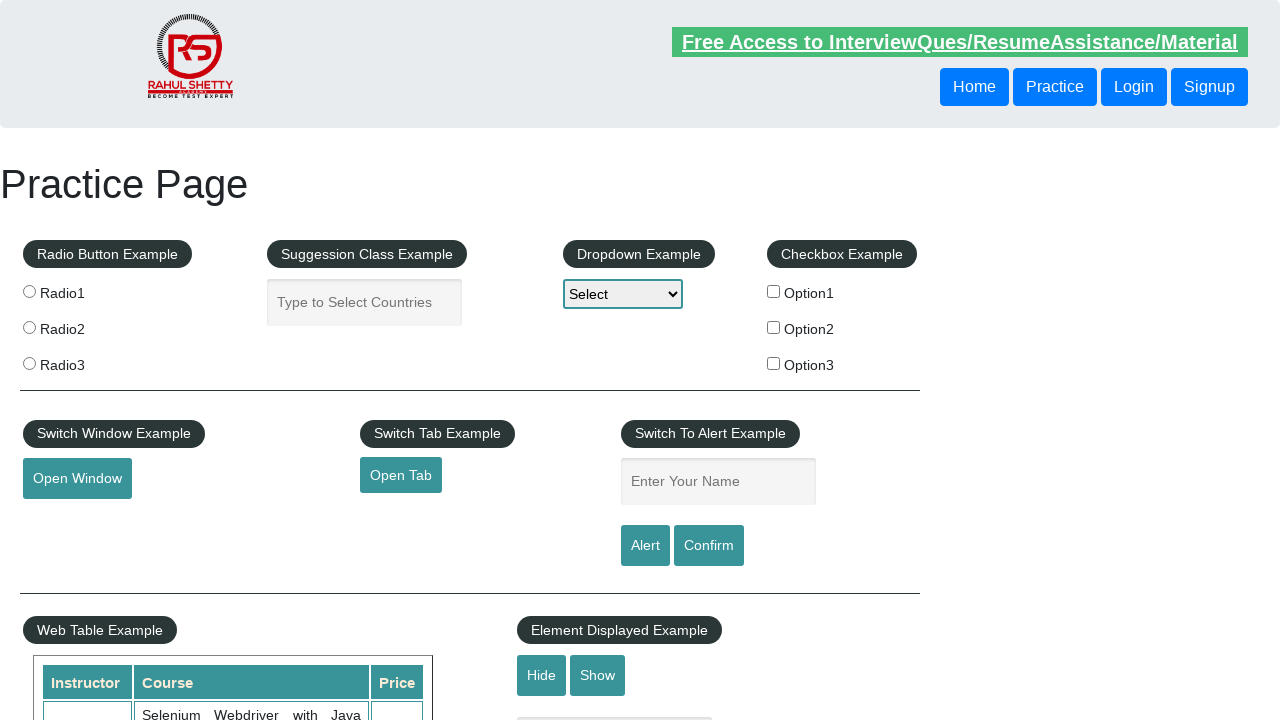

Filled name field with 'rahul' on #name
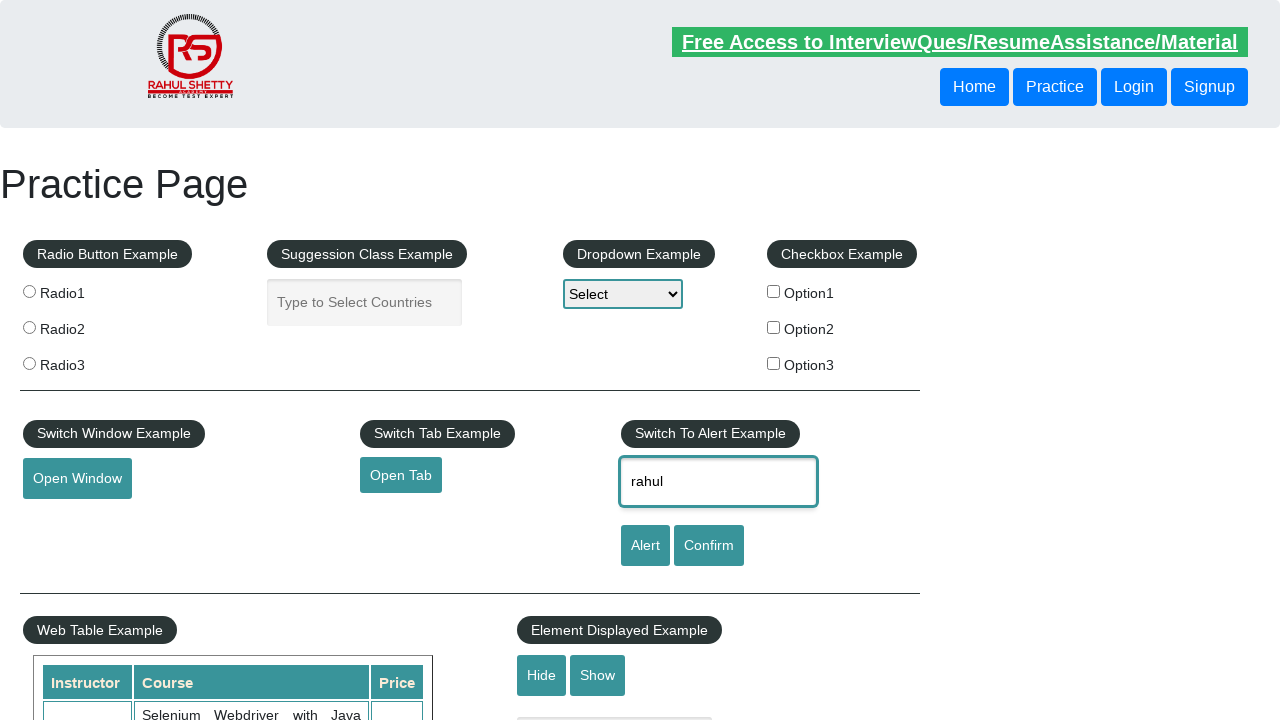

Clicked alert button at (645, 546) on #alertbtn
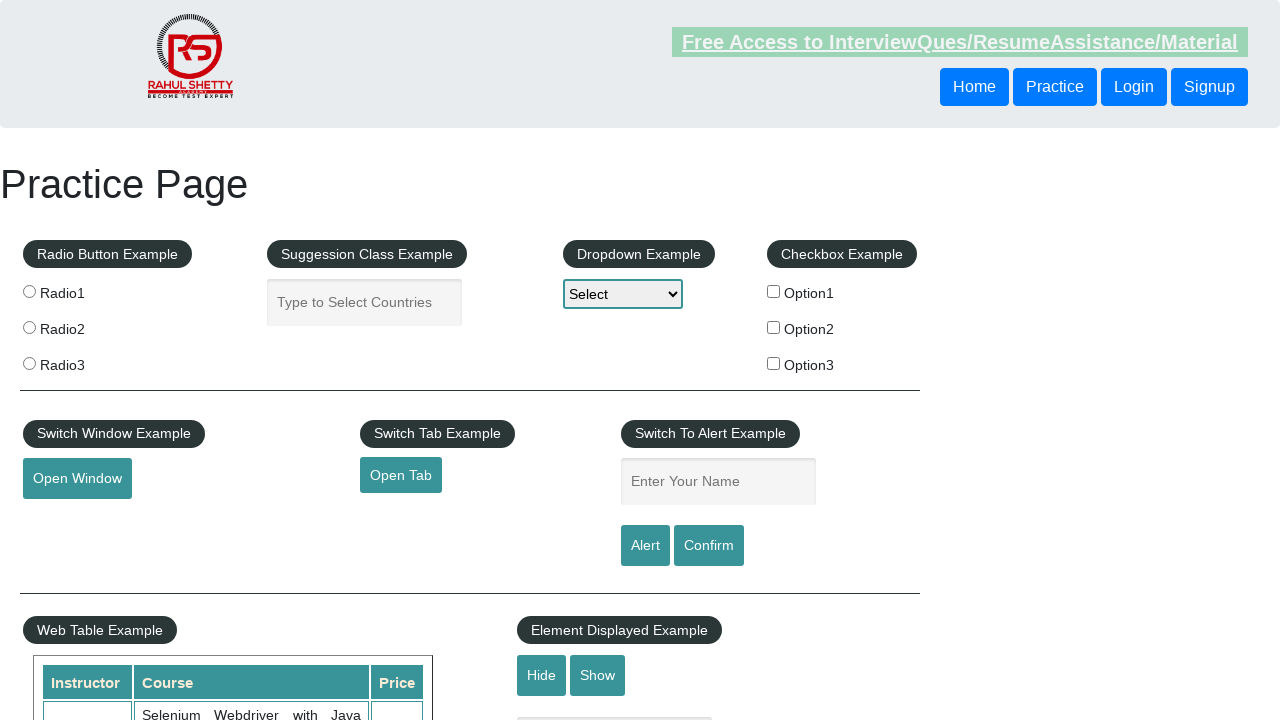

Set up listener to accept JavaScript alert dialog
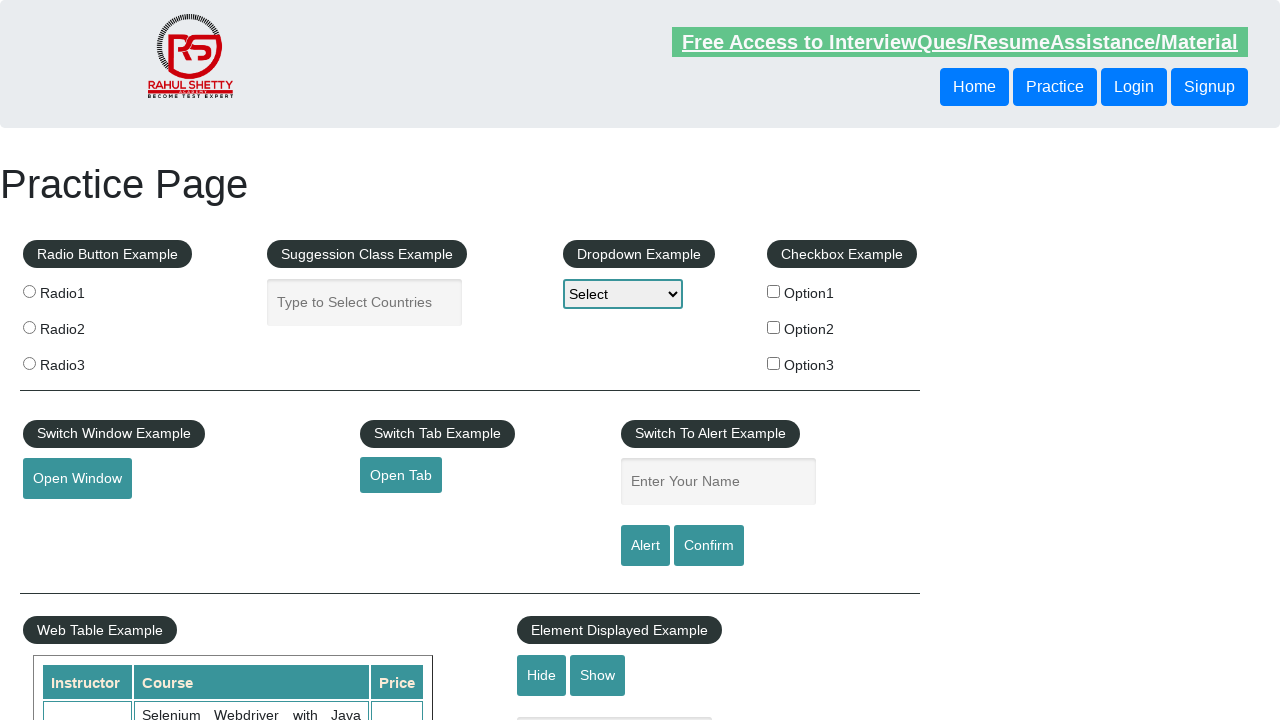

Waited 1000ms for alert to be processed
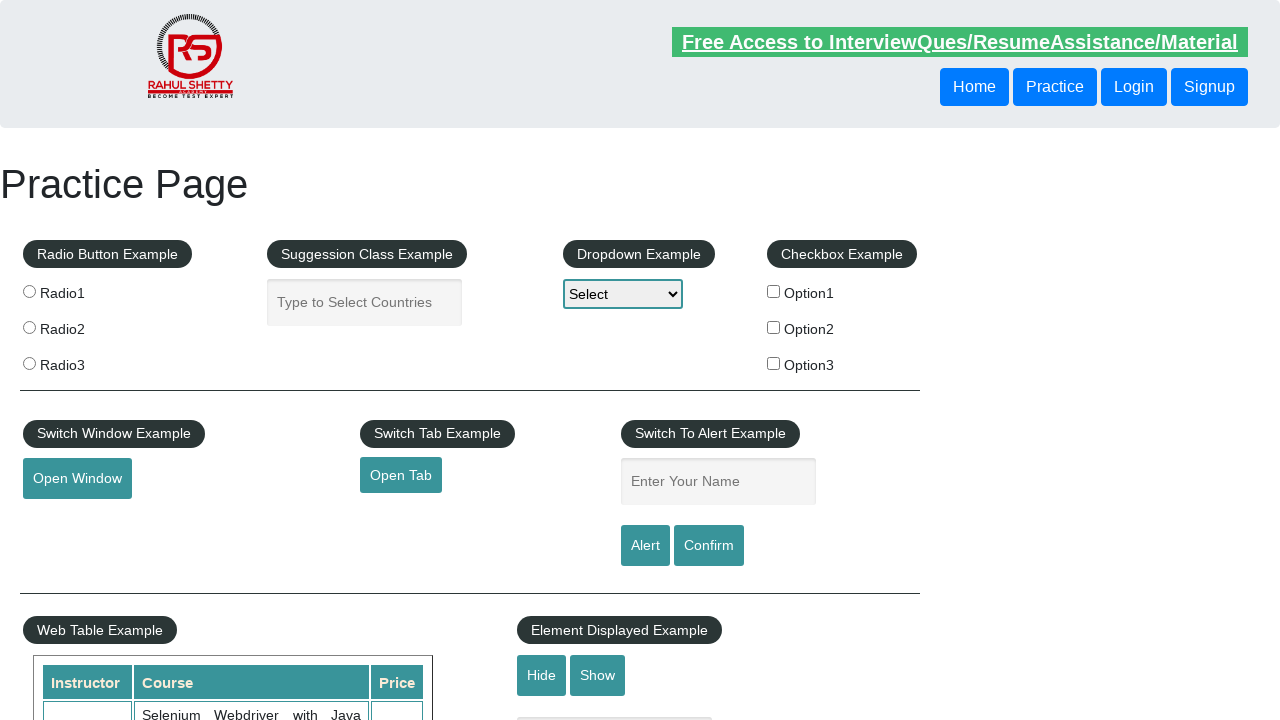

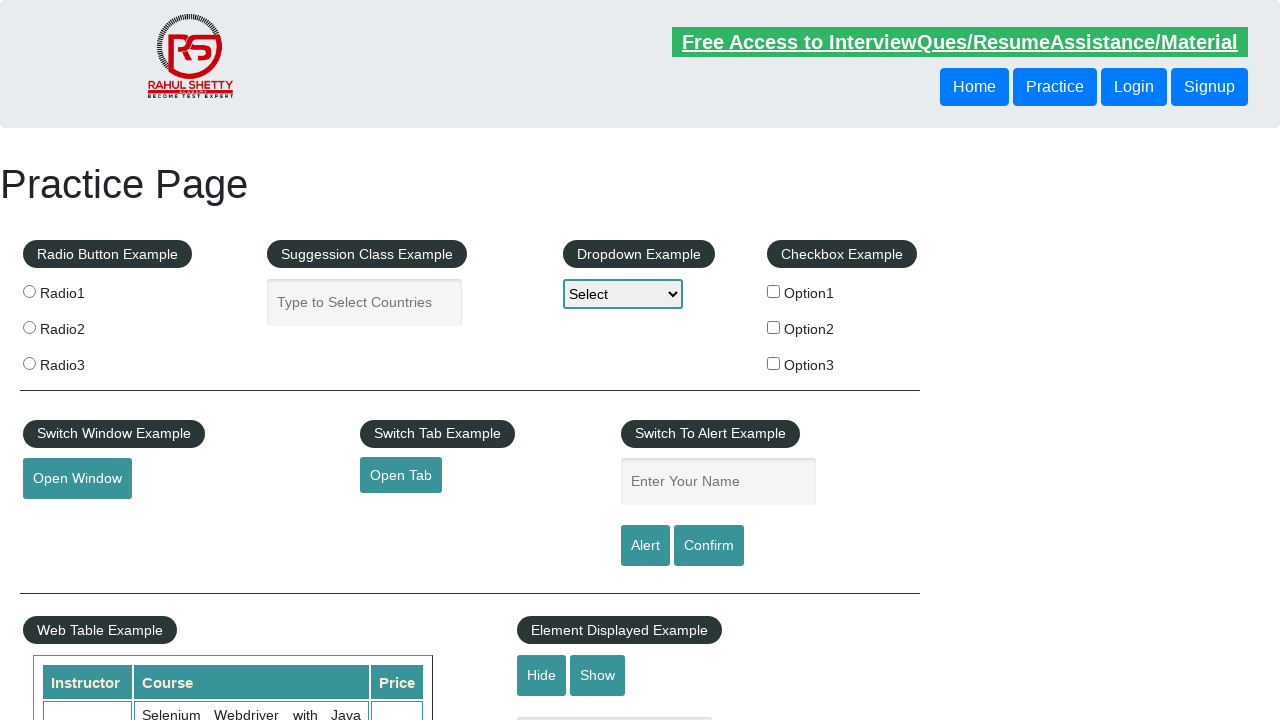